Tests e-commerce product search and add to cart functionality by searching for products containing "ca", verifying search results, and adding specific items to cart

Starting URL: https://rahulshettyacademy.com/seleniumPractise/#/

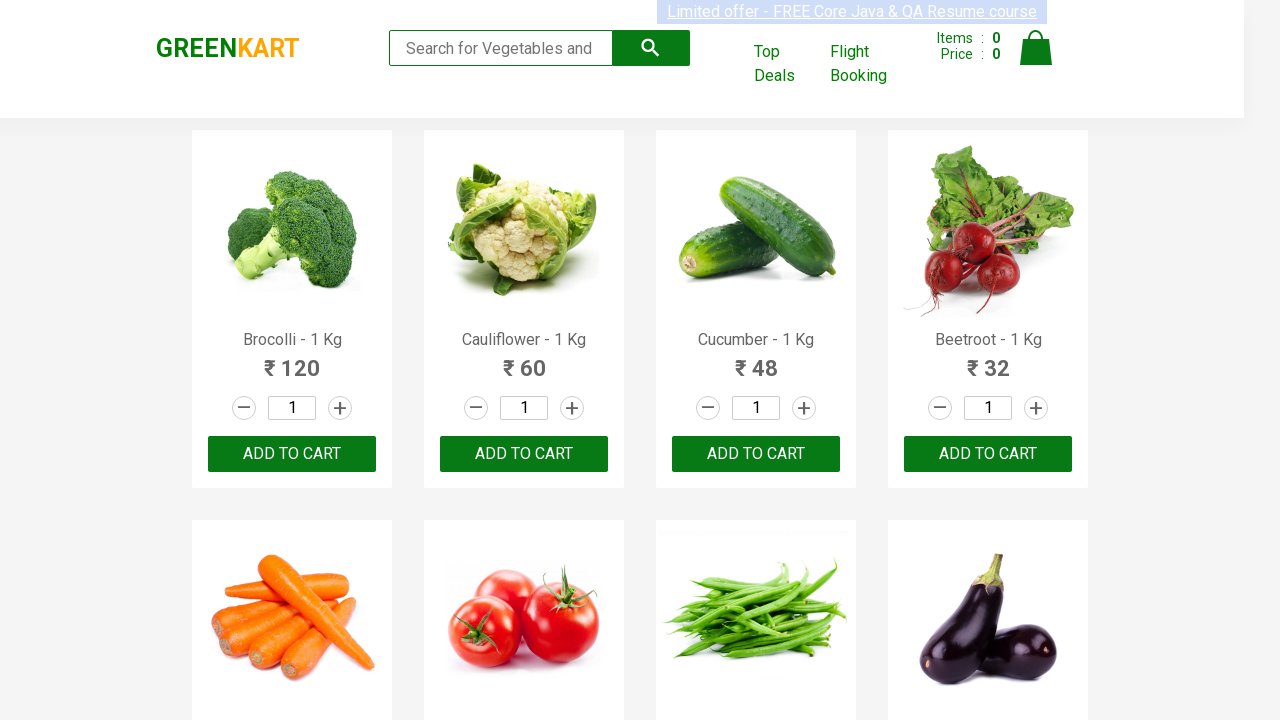

Filled search field with 'ca' on .search-keyword
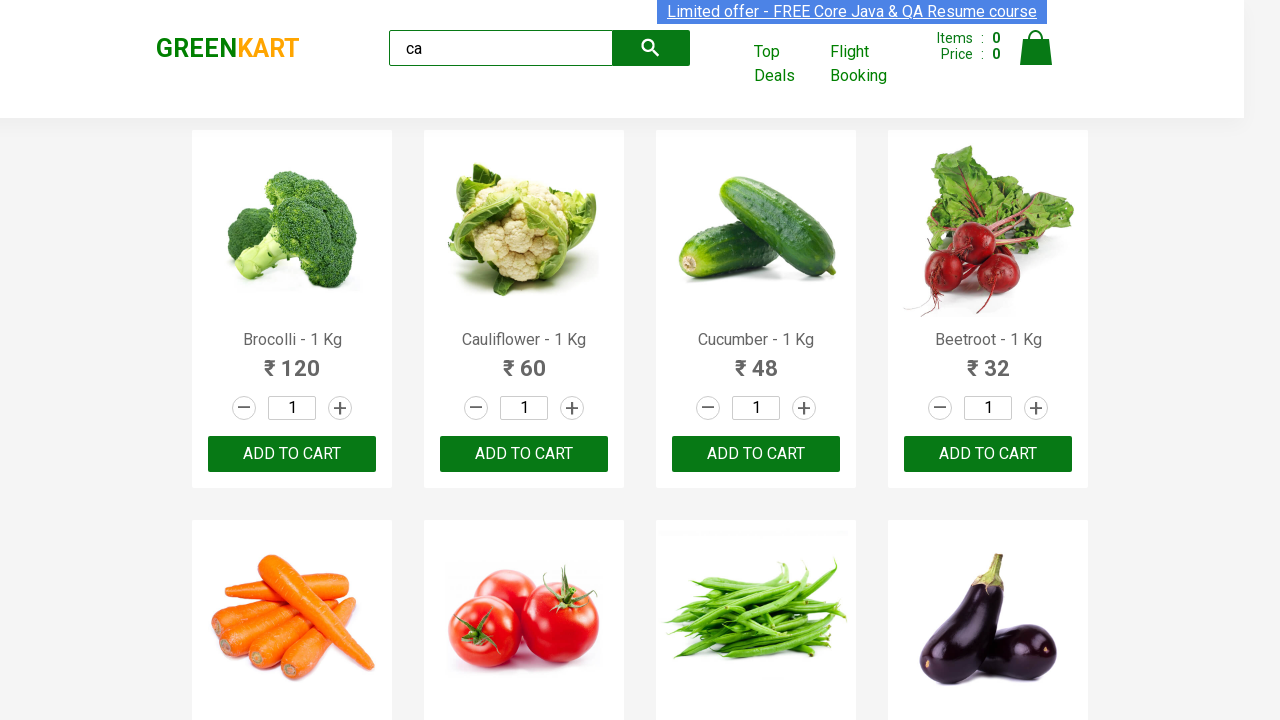

Waited 2 seconds for search results to update
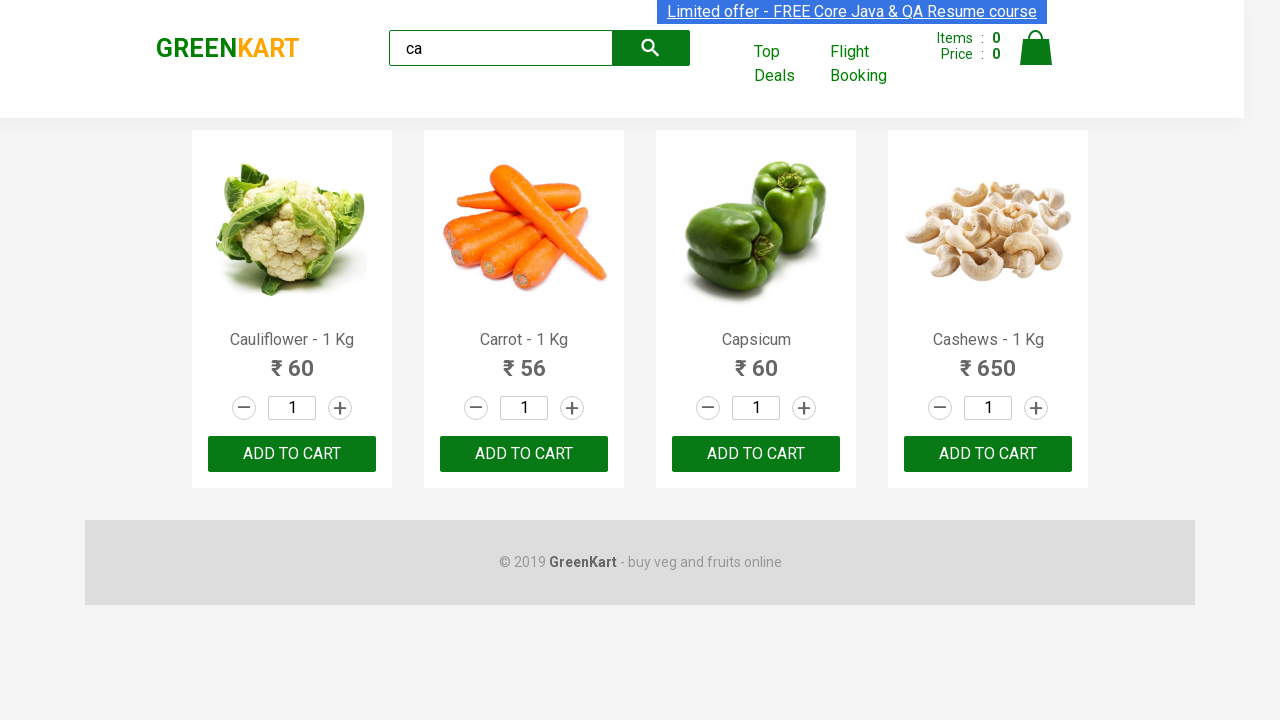

Verified 4 products are visible in search results
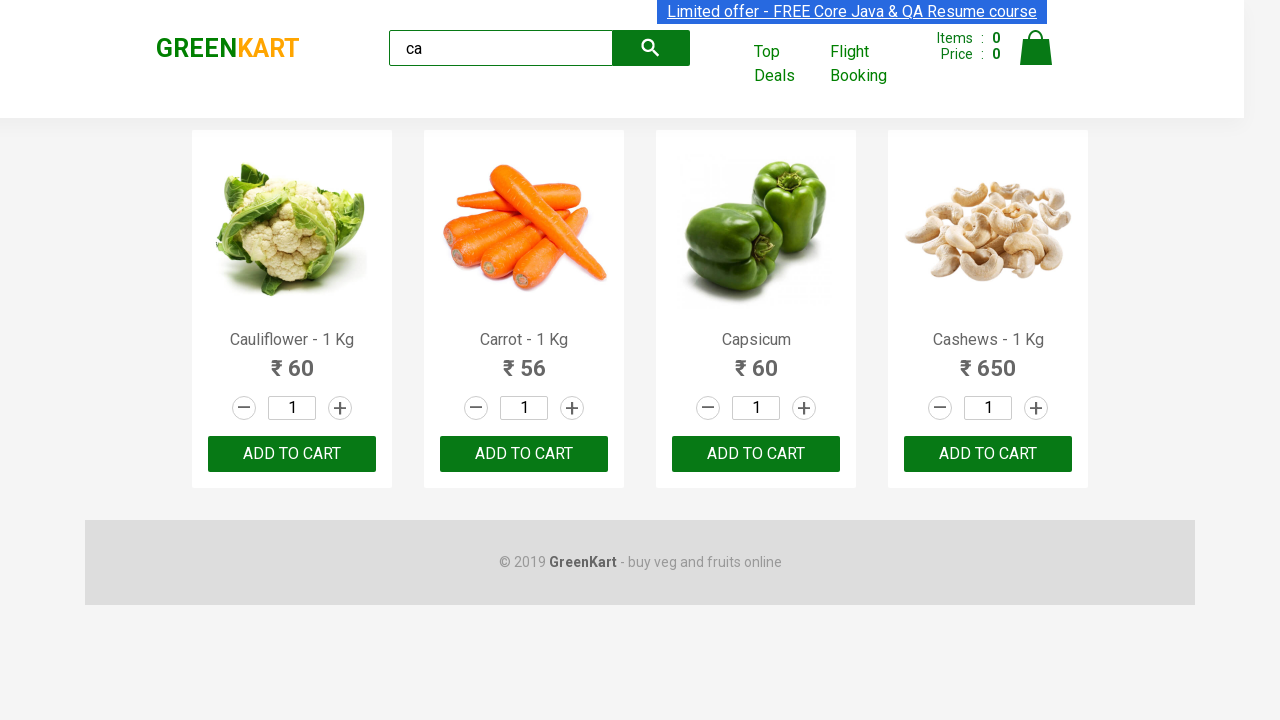

Clicked ADD TO CART button for third product at (756, 454) on .products .product >> nth=2 >> internal:text="ADD TO CART"i
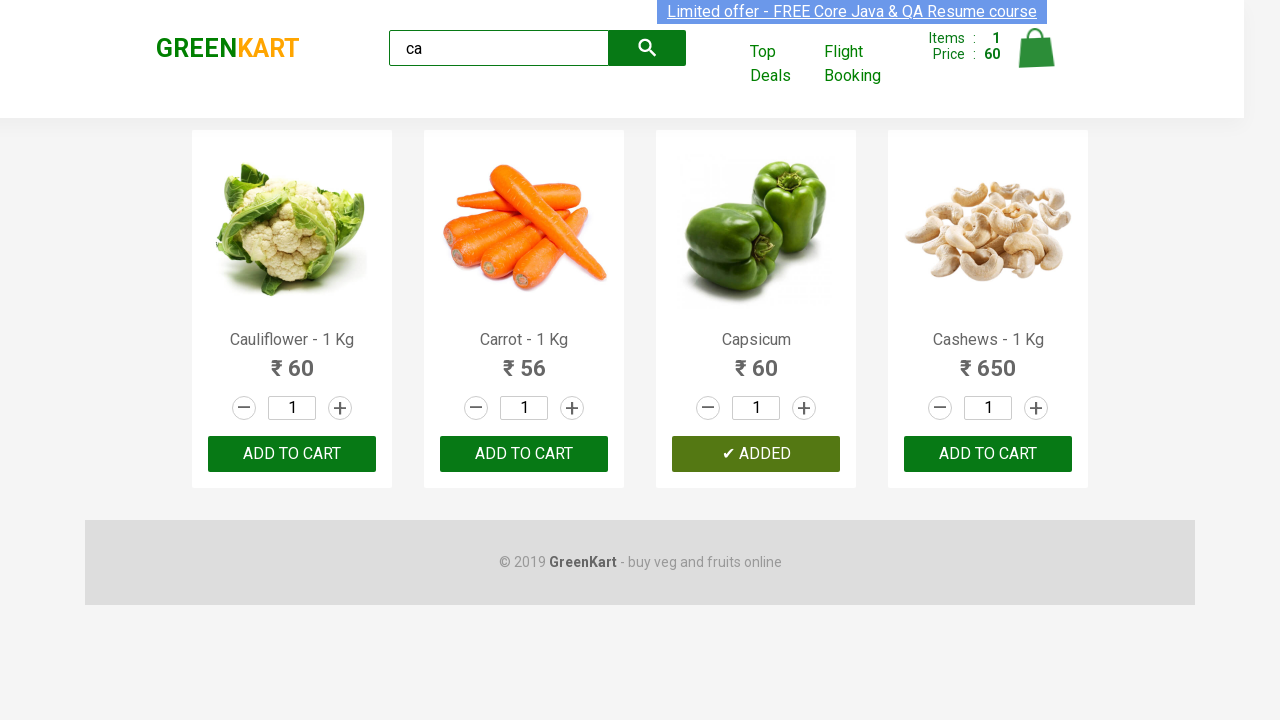

Found and clicked ADD TO CART for Cashews product at (988, 454) on .products .product >> nth=3 >> button
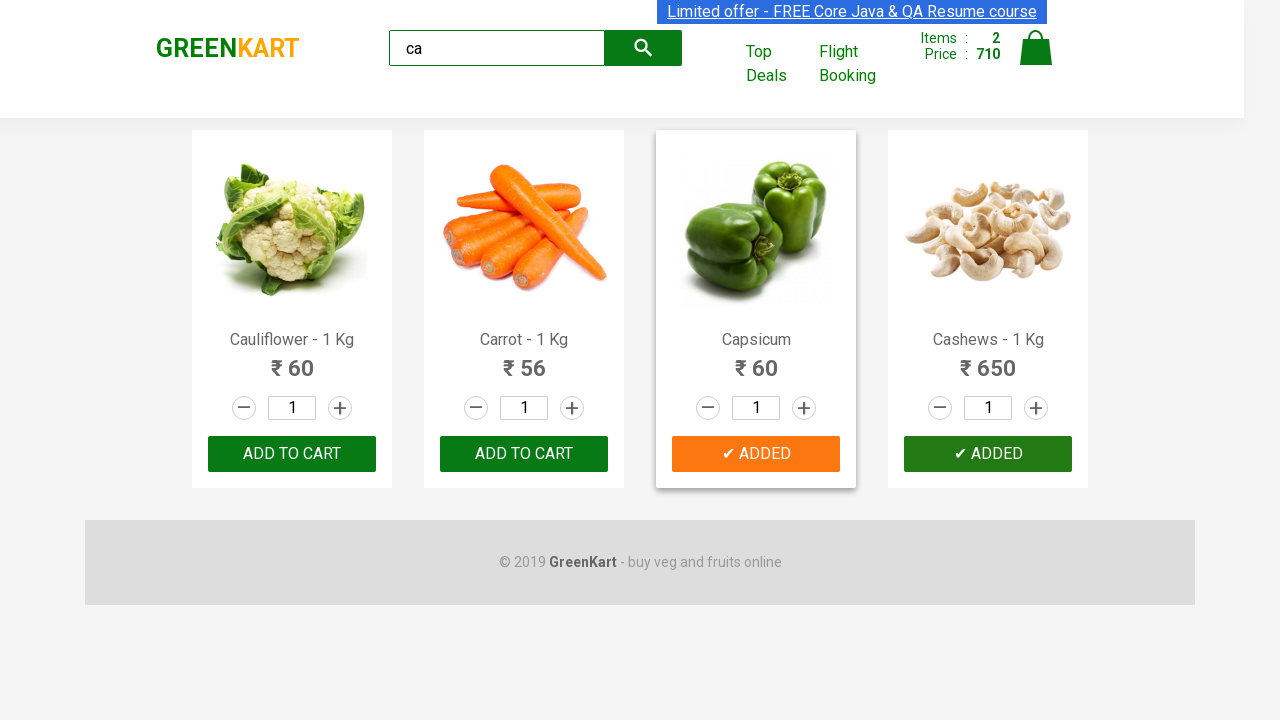

Verified brand text is 'GREENKART'
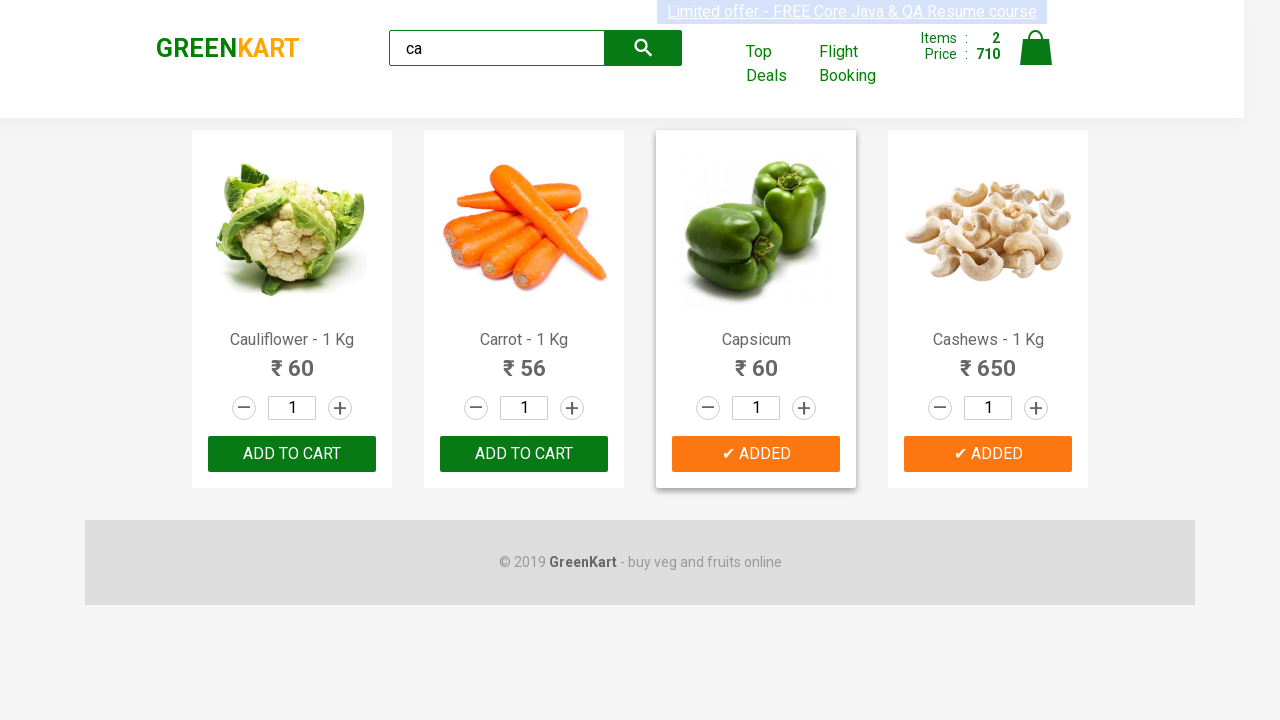

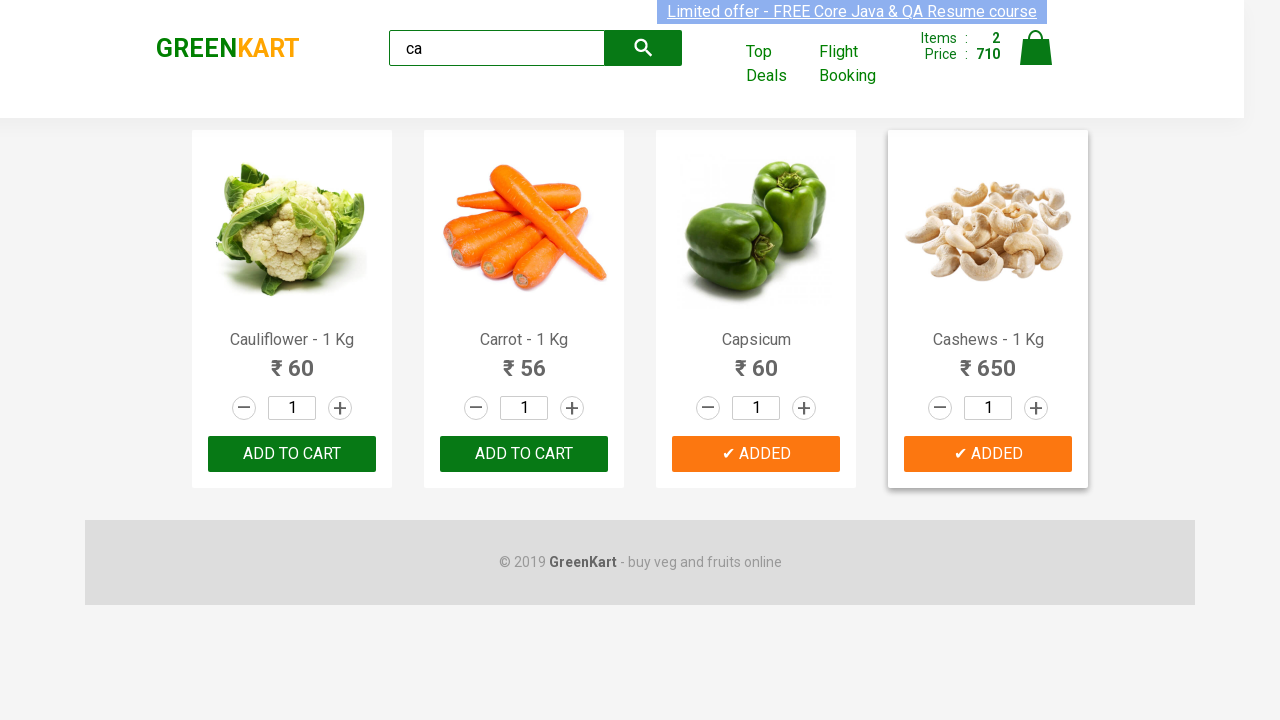